Tests navigation to the Elements section by clicking on the first card on the DemoQA homepage

Starting URL: https://demoqa.com/

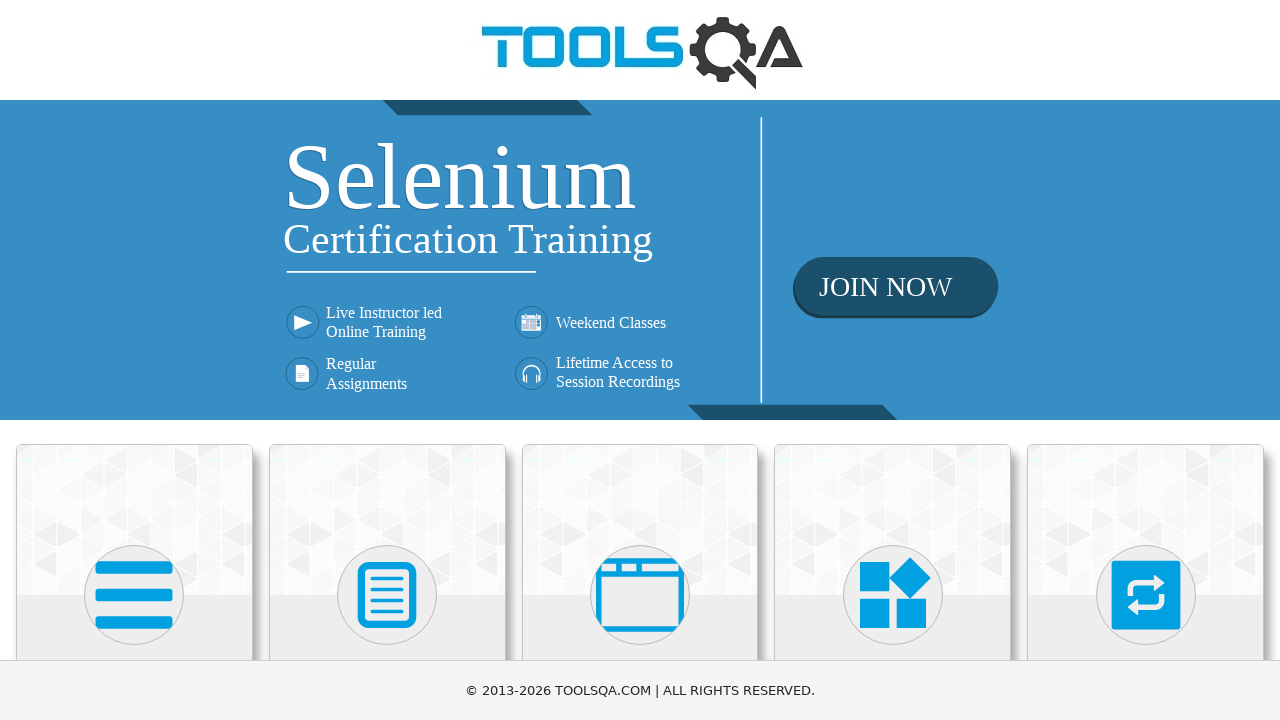

Clicked on the first card to navigate to Elements section at (134, 520) on .card.mt-4.top-card >> nth=0
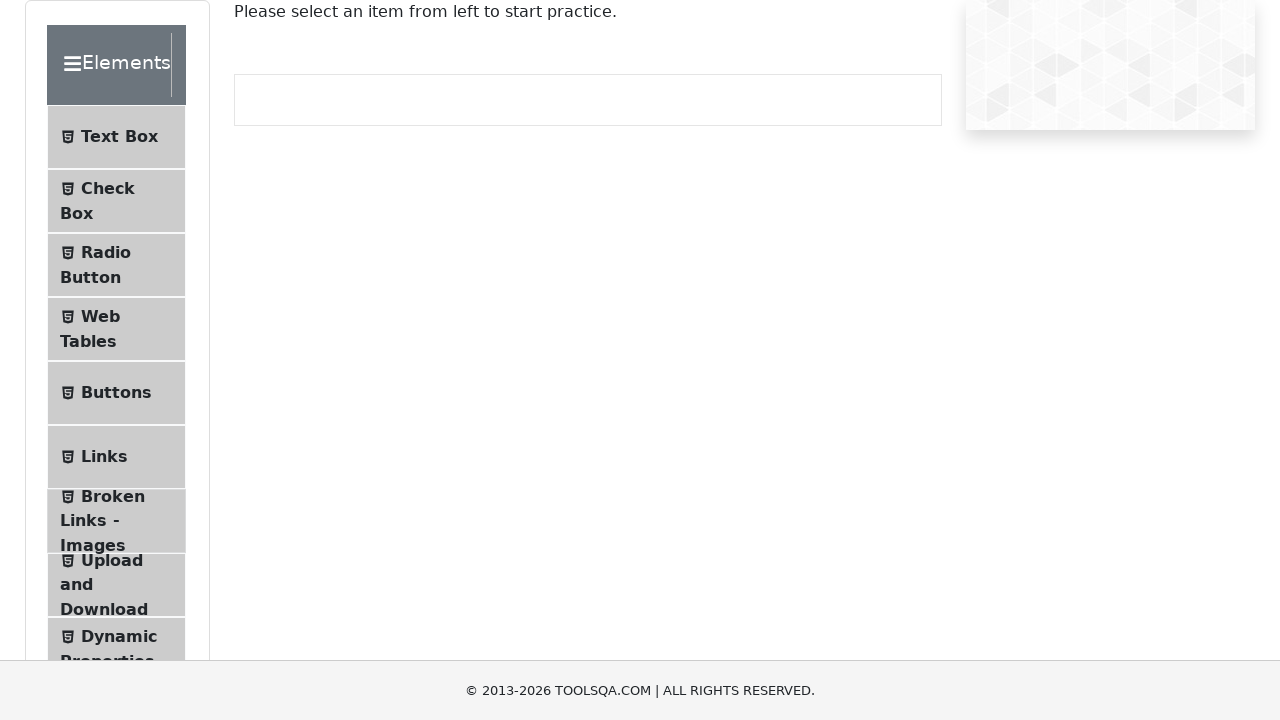

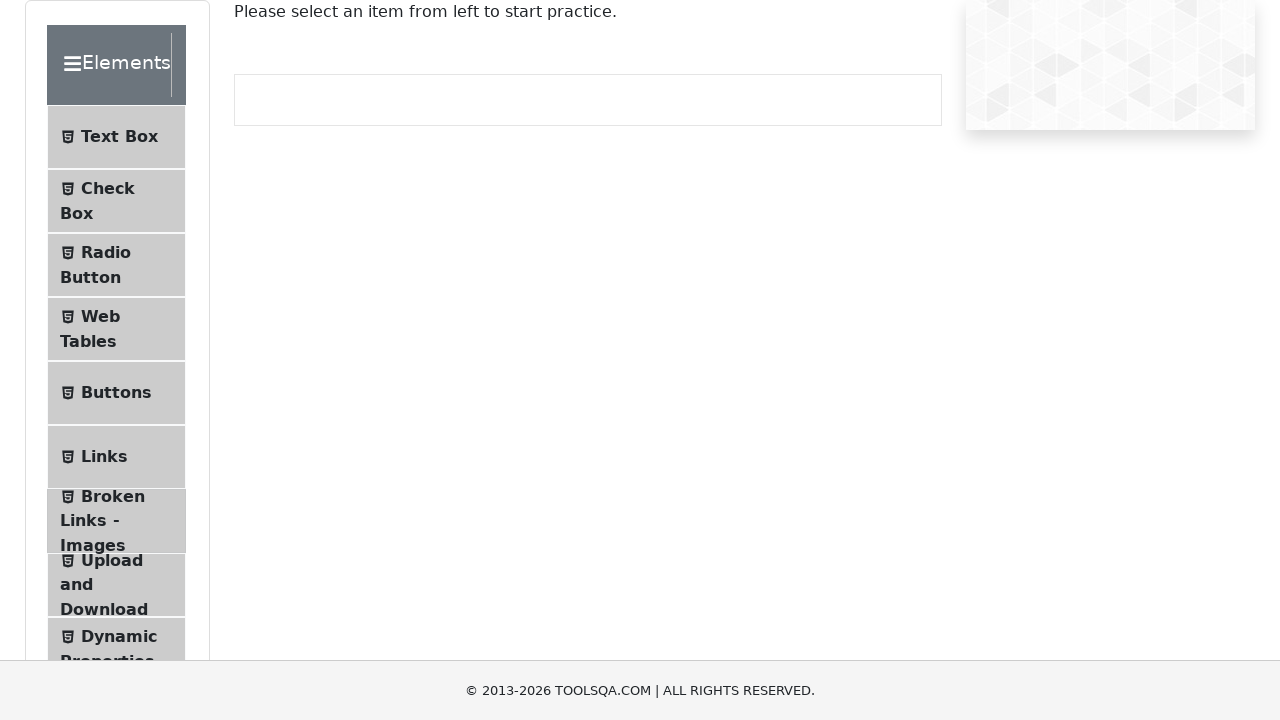